Tests dropdown selection functionality on a flight booking form by selecting currency options and adjusting passenger counts

Starting URL: https://rahulshettyacademy.com/dropdownsPractise/#

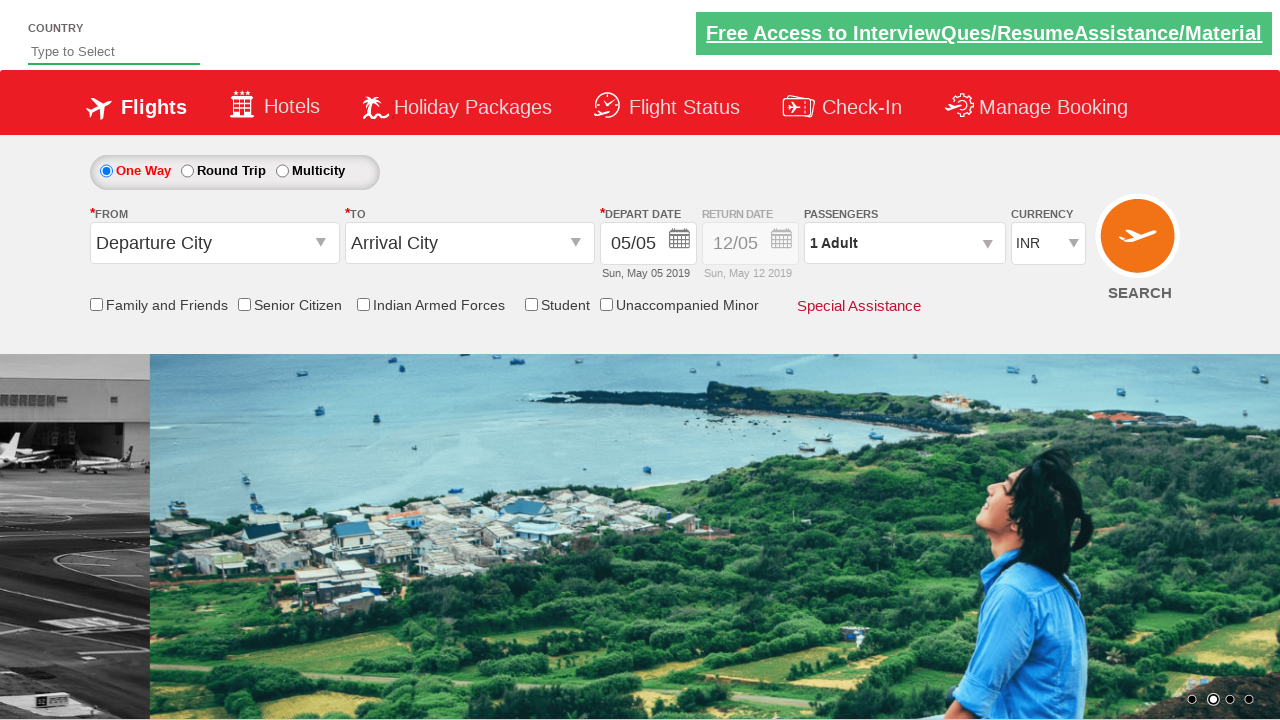

Selected first currency option (index 0) from dropdown on #ctl00_mainContent_DropDownListCurrency
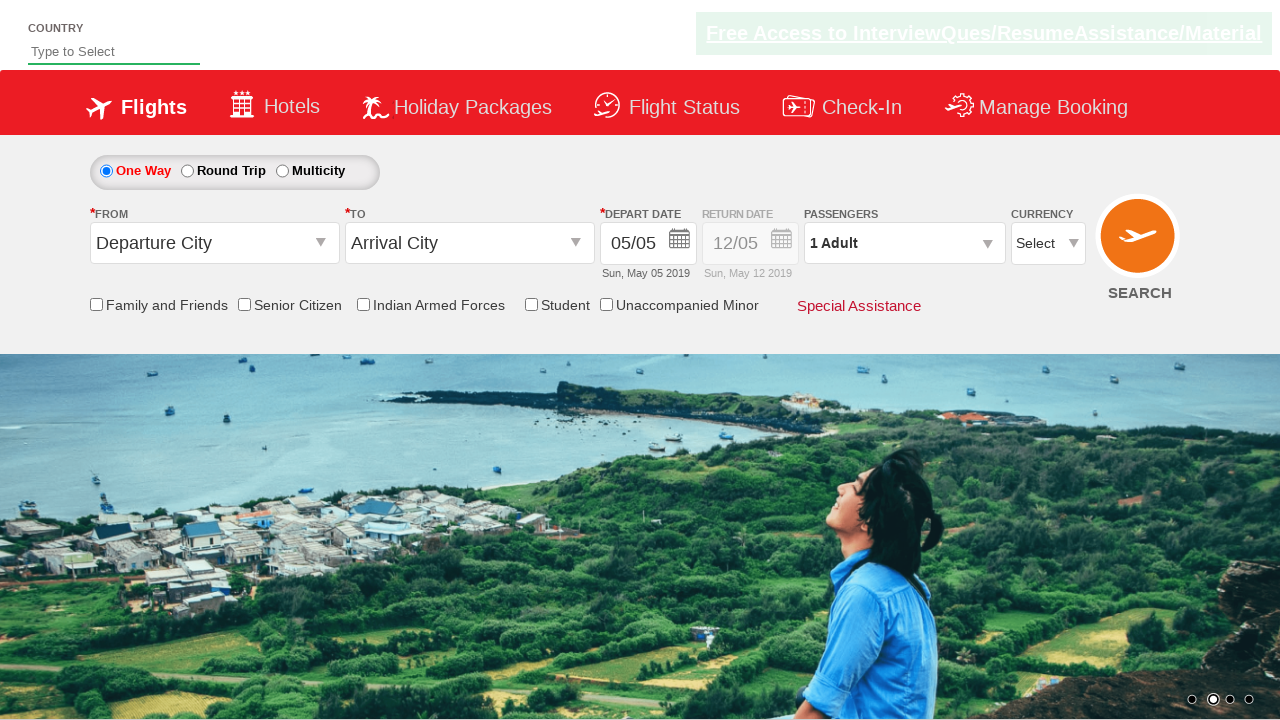

Waited 3000ms for UI update after currency selection
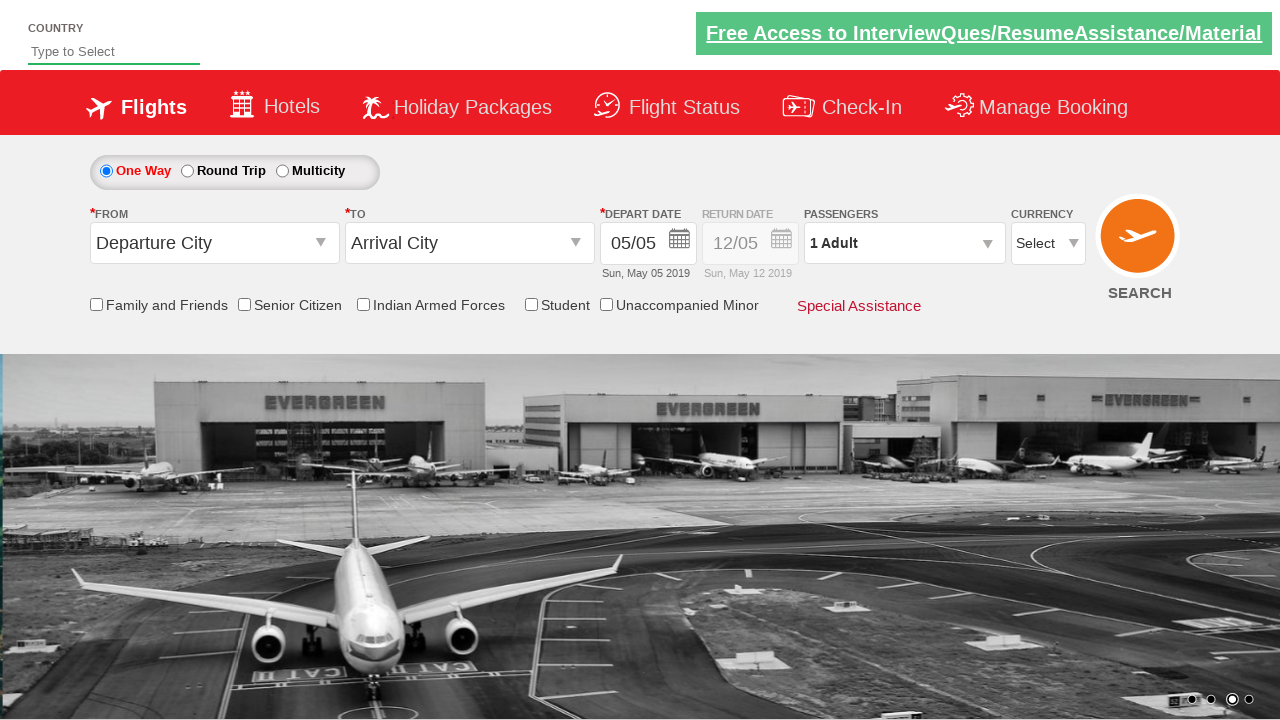

Selected AED currency from dropdown by label on #ctl00_mainContent_DropDownListCurrency
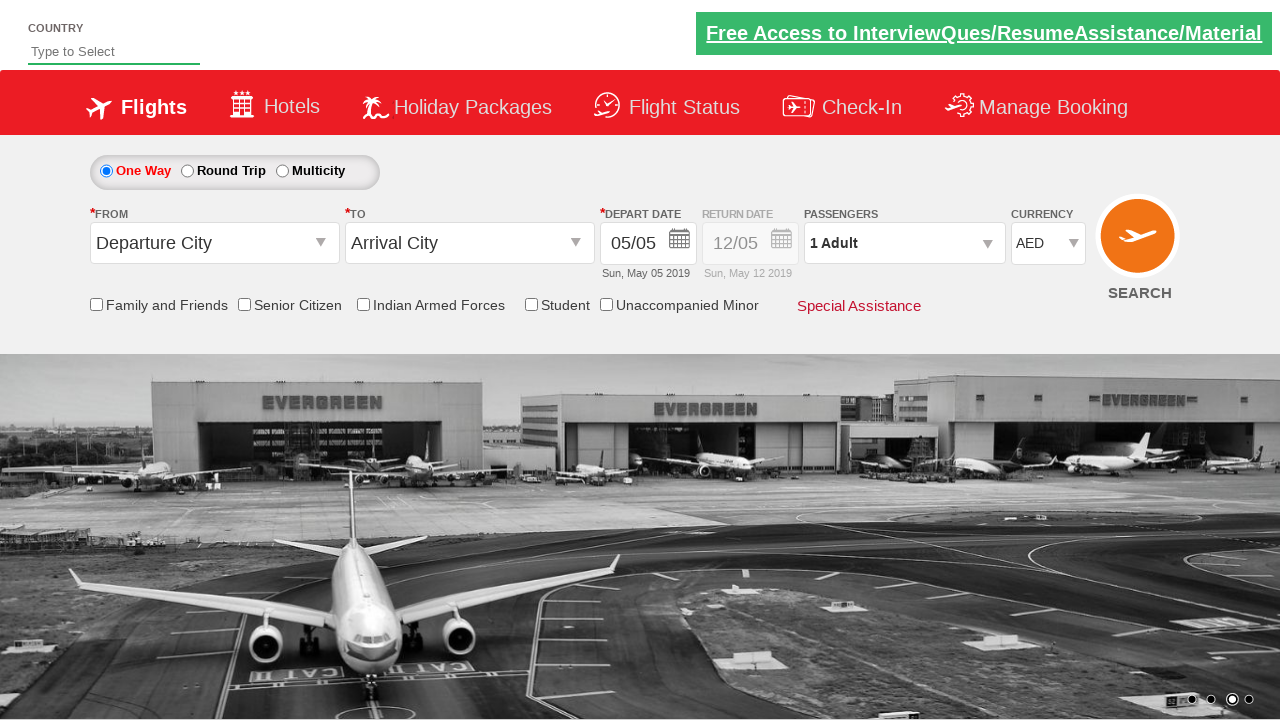

Waited 2000ms for UI update after AED selection
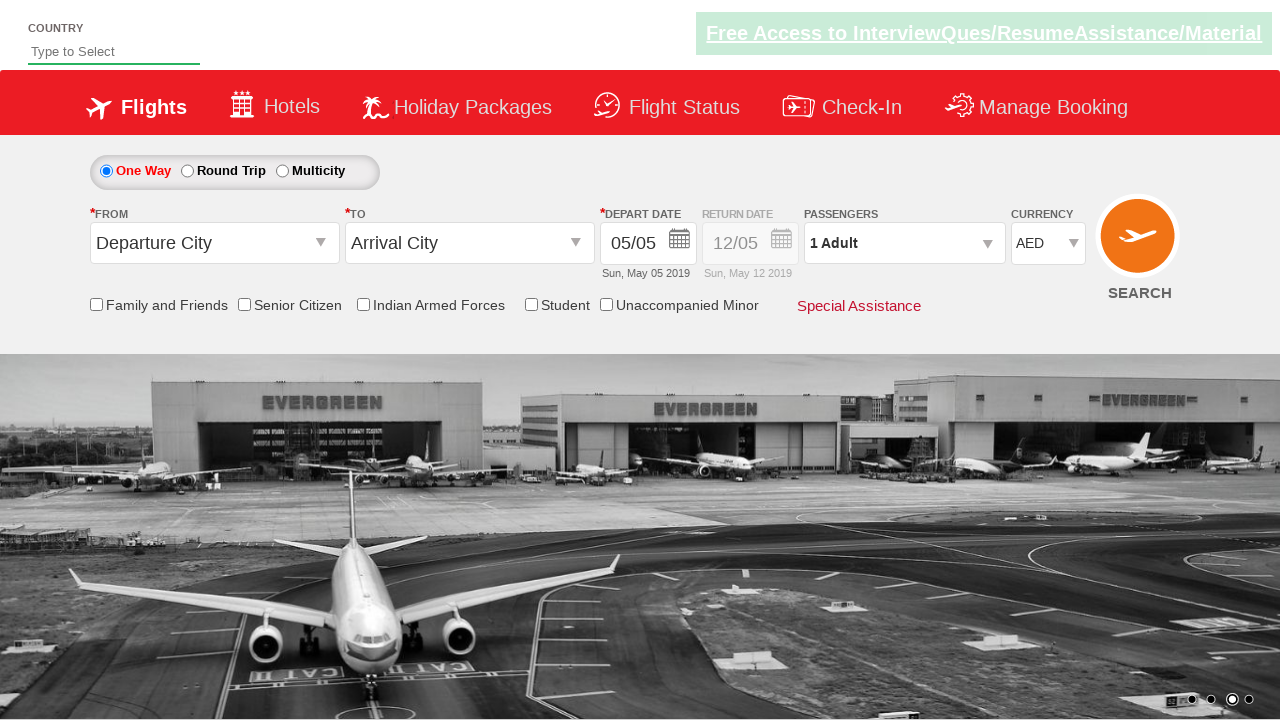

Selected USD currency from dropdown by value on #ctl00_mainContent_DropDownListCurrency
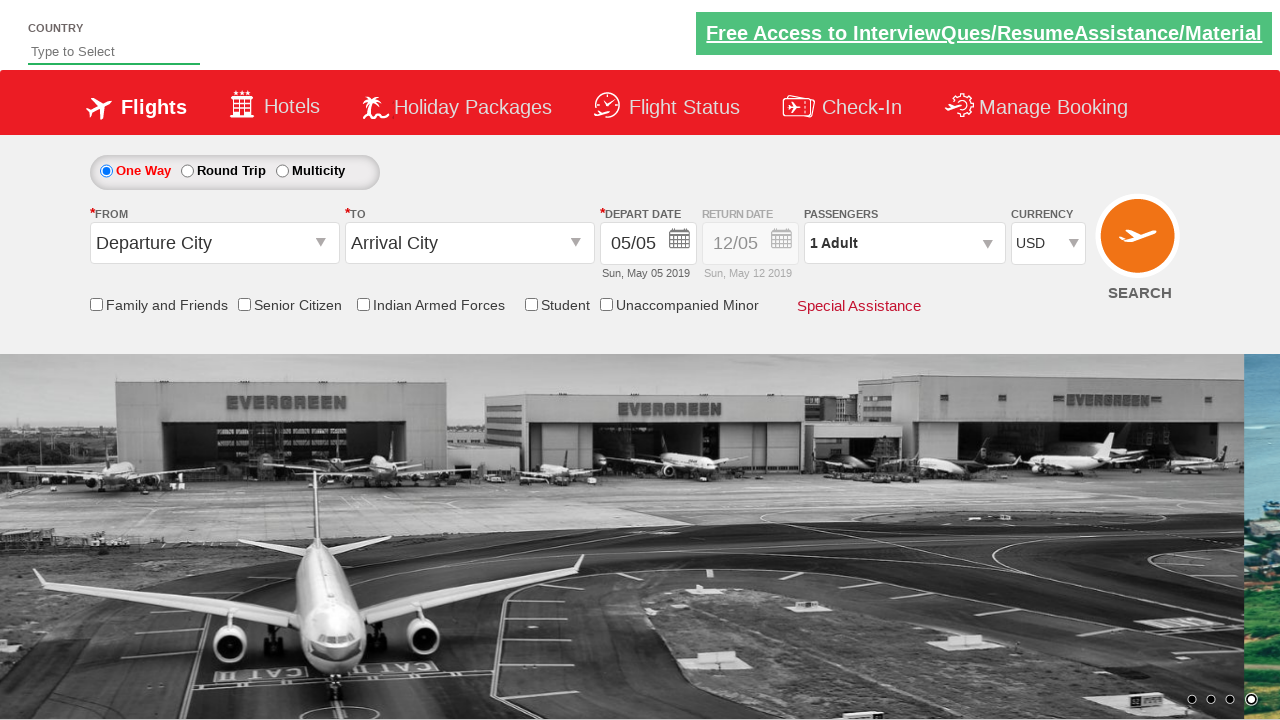

Clicked on passenger info dropdown to open it at (904, 243) on #divpaxinfo
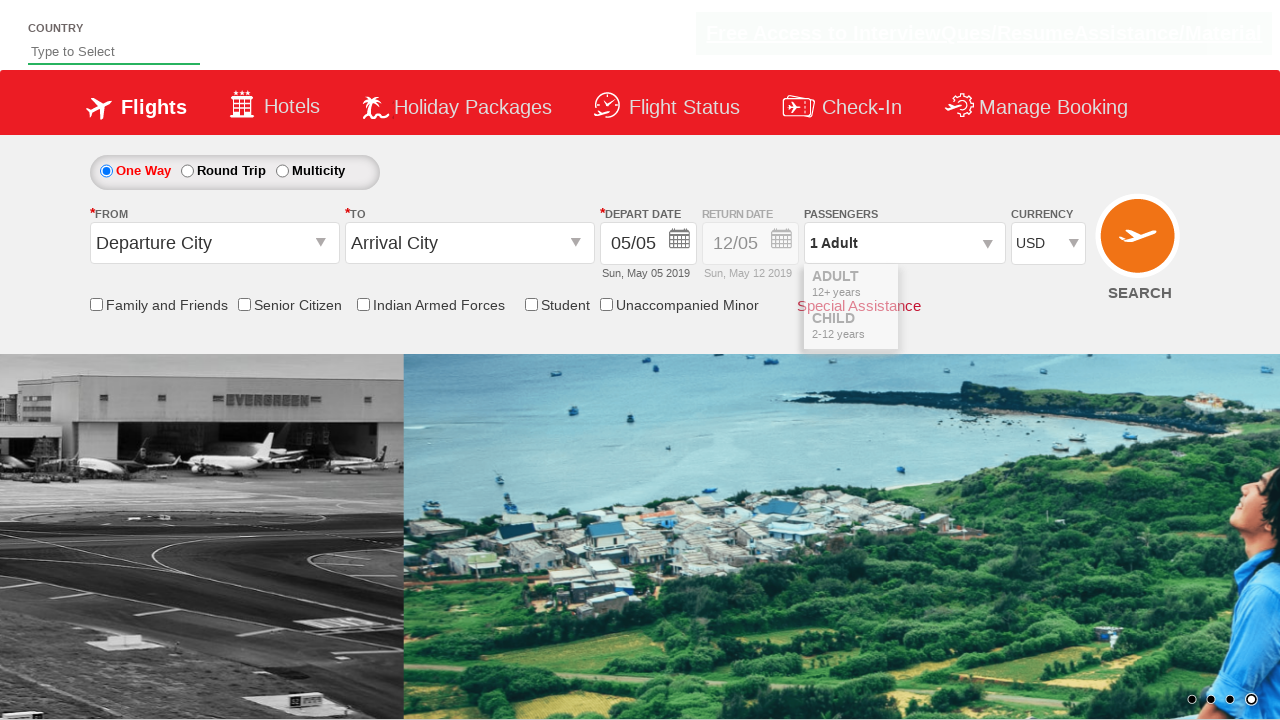

Waited 2000ms for passenger dropdown to fully load
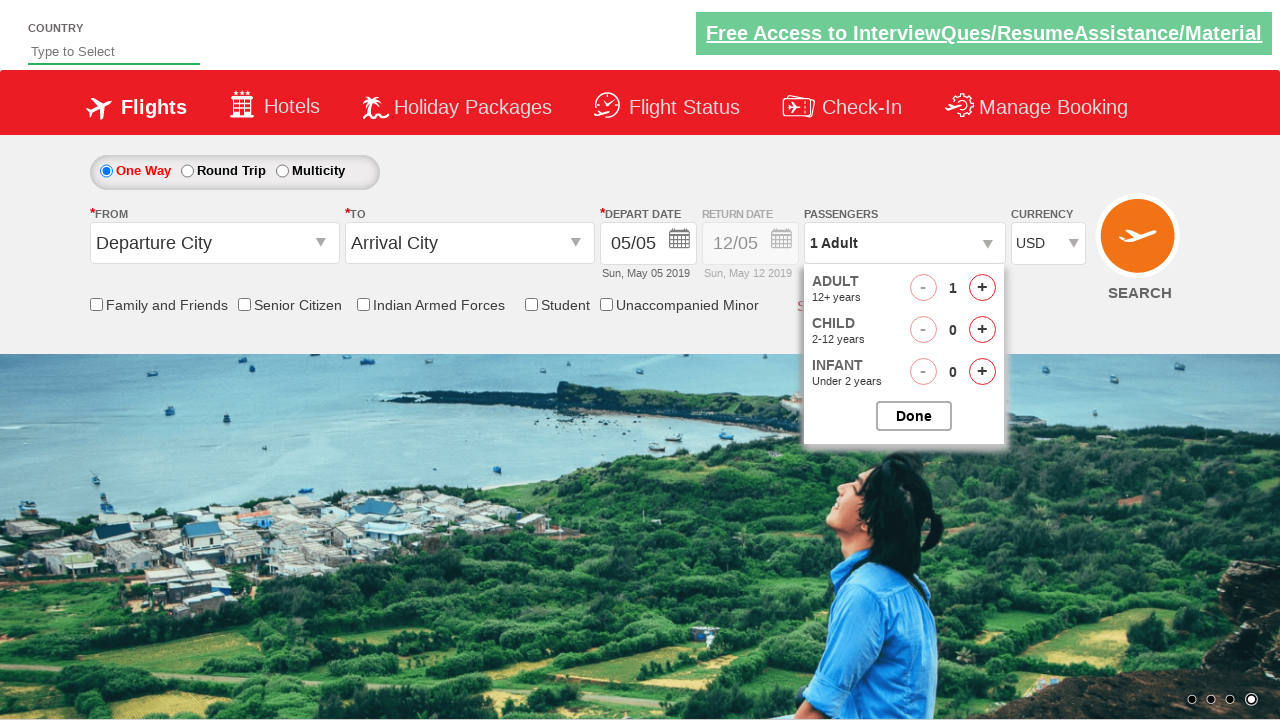

Clicked plus button to increase adult passenger count at (982, 288) on xpath=//div[@class='row1 adult-infant-child']/div[3]/div[@id='divAdult']/div[2]/
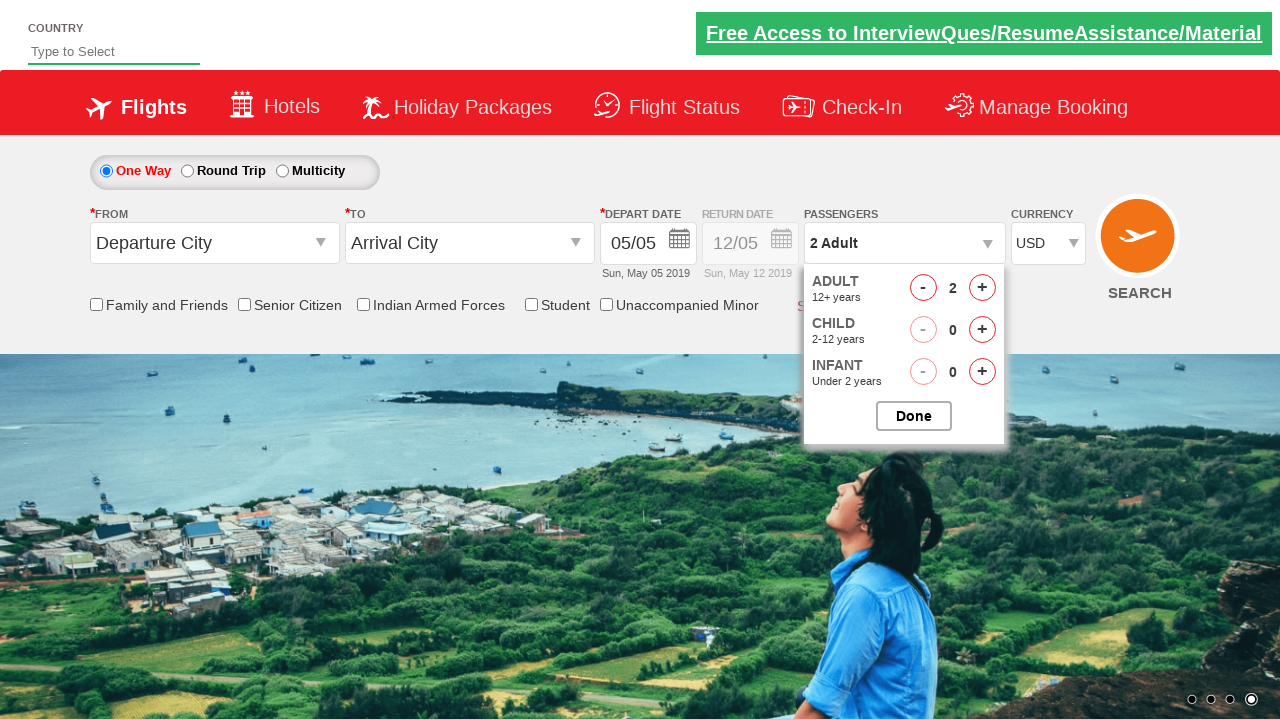

Clicked plus button to increase child passenger count at (982, 330) on xpath=//div[@class='row1 adult-infant-child']/div[3]/div[@id='divChild']/div[2]/
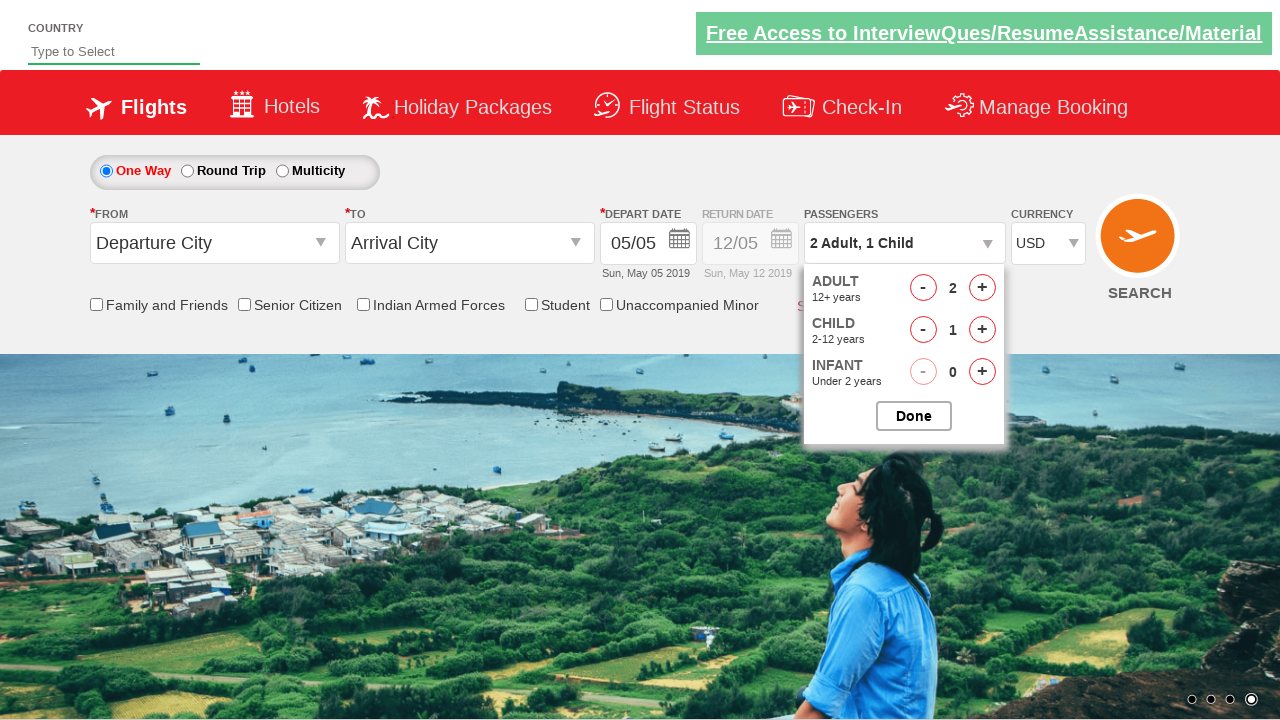

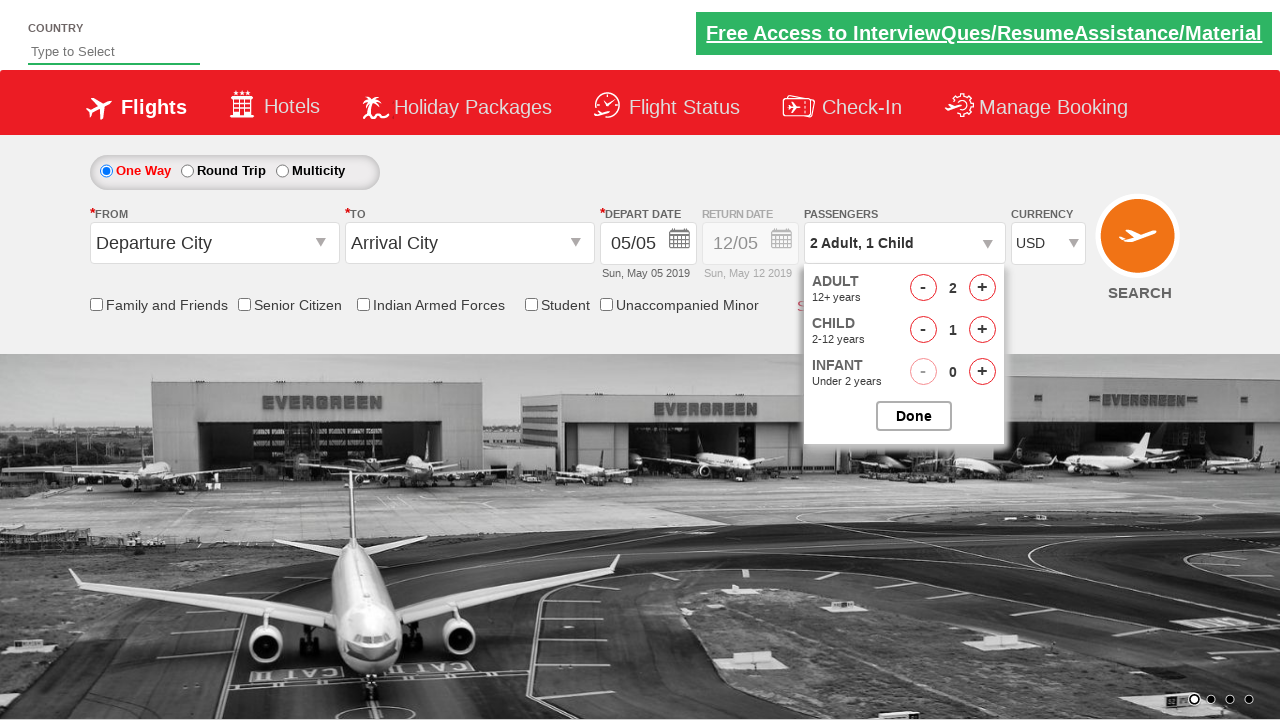